Tests interaction with a web table on a practice automation page by locating table rows, columns, and data cells to verify table structure is accessible.

Starting URL: https://rahulshettyacademy.com/AutomationPractice/

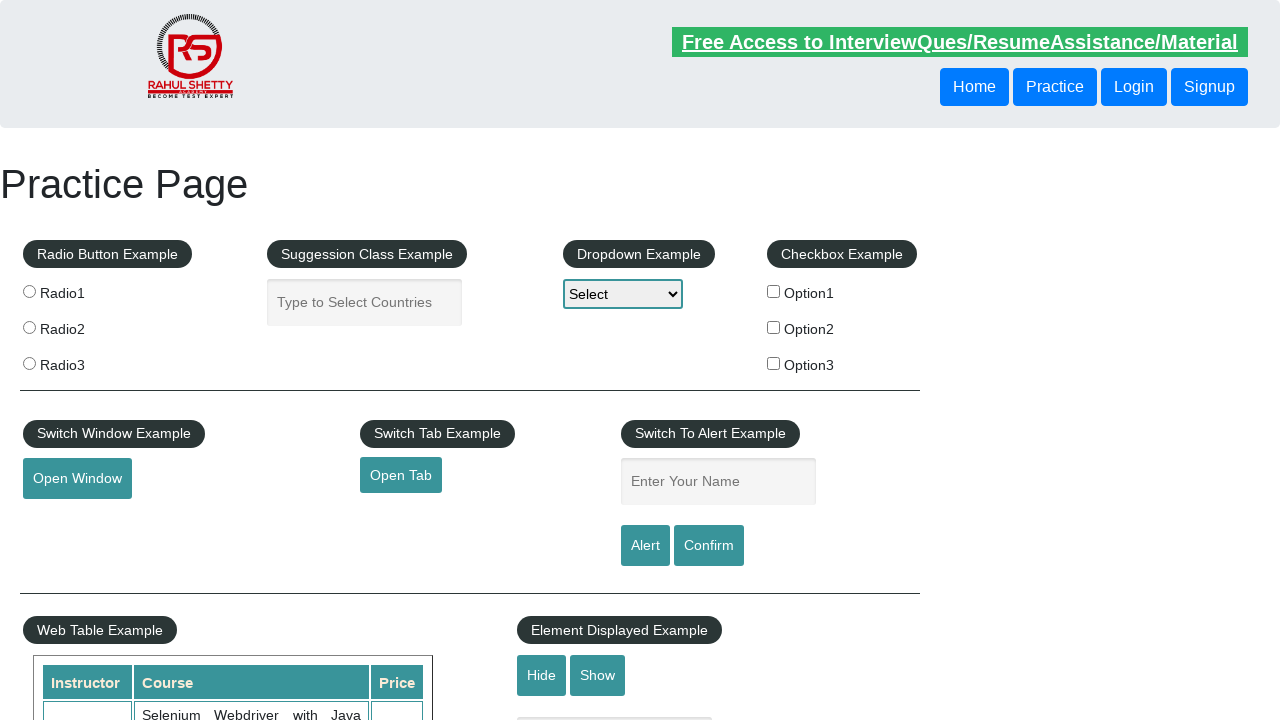

Set viewport size to 1920x1080
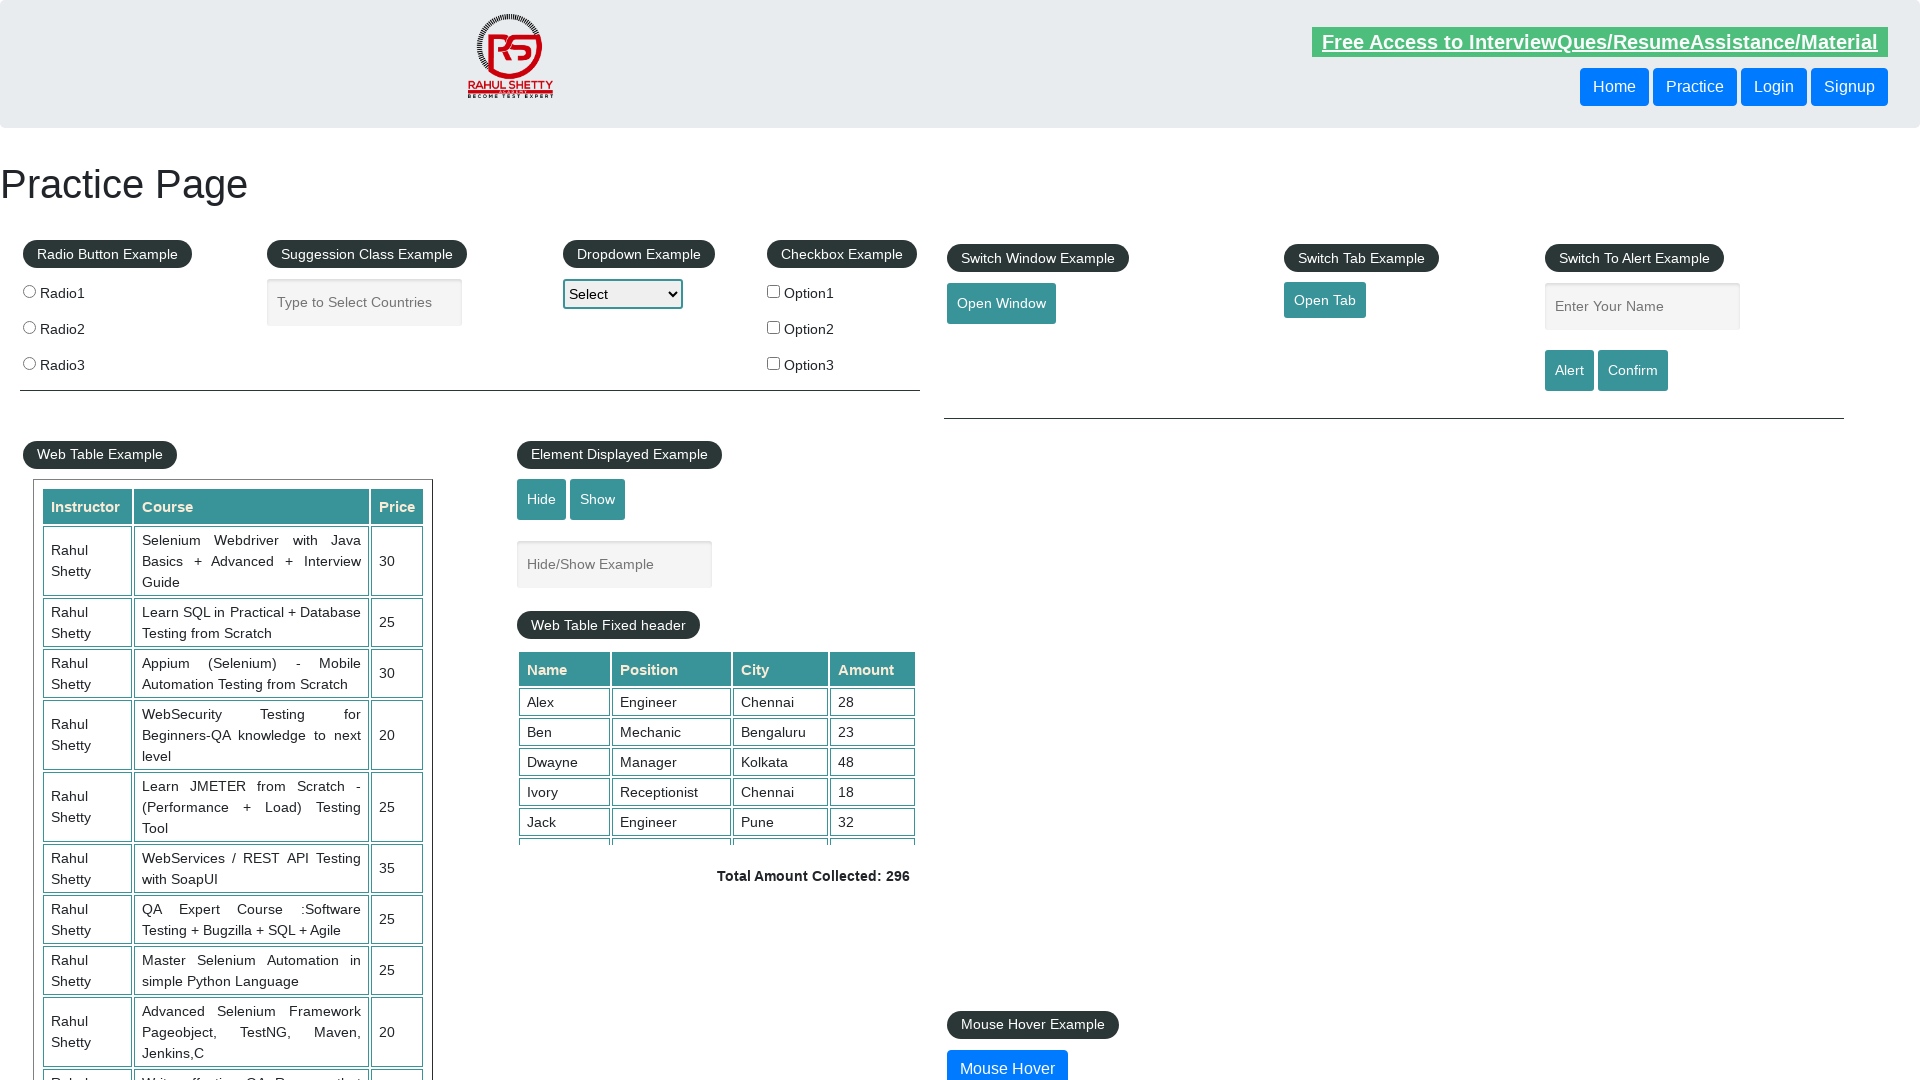

Waited for product table to be present
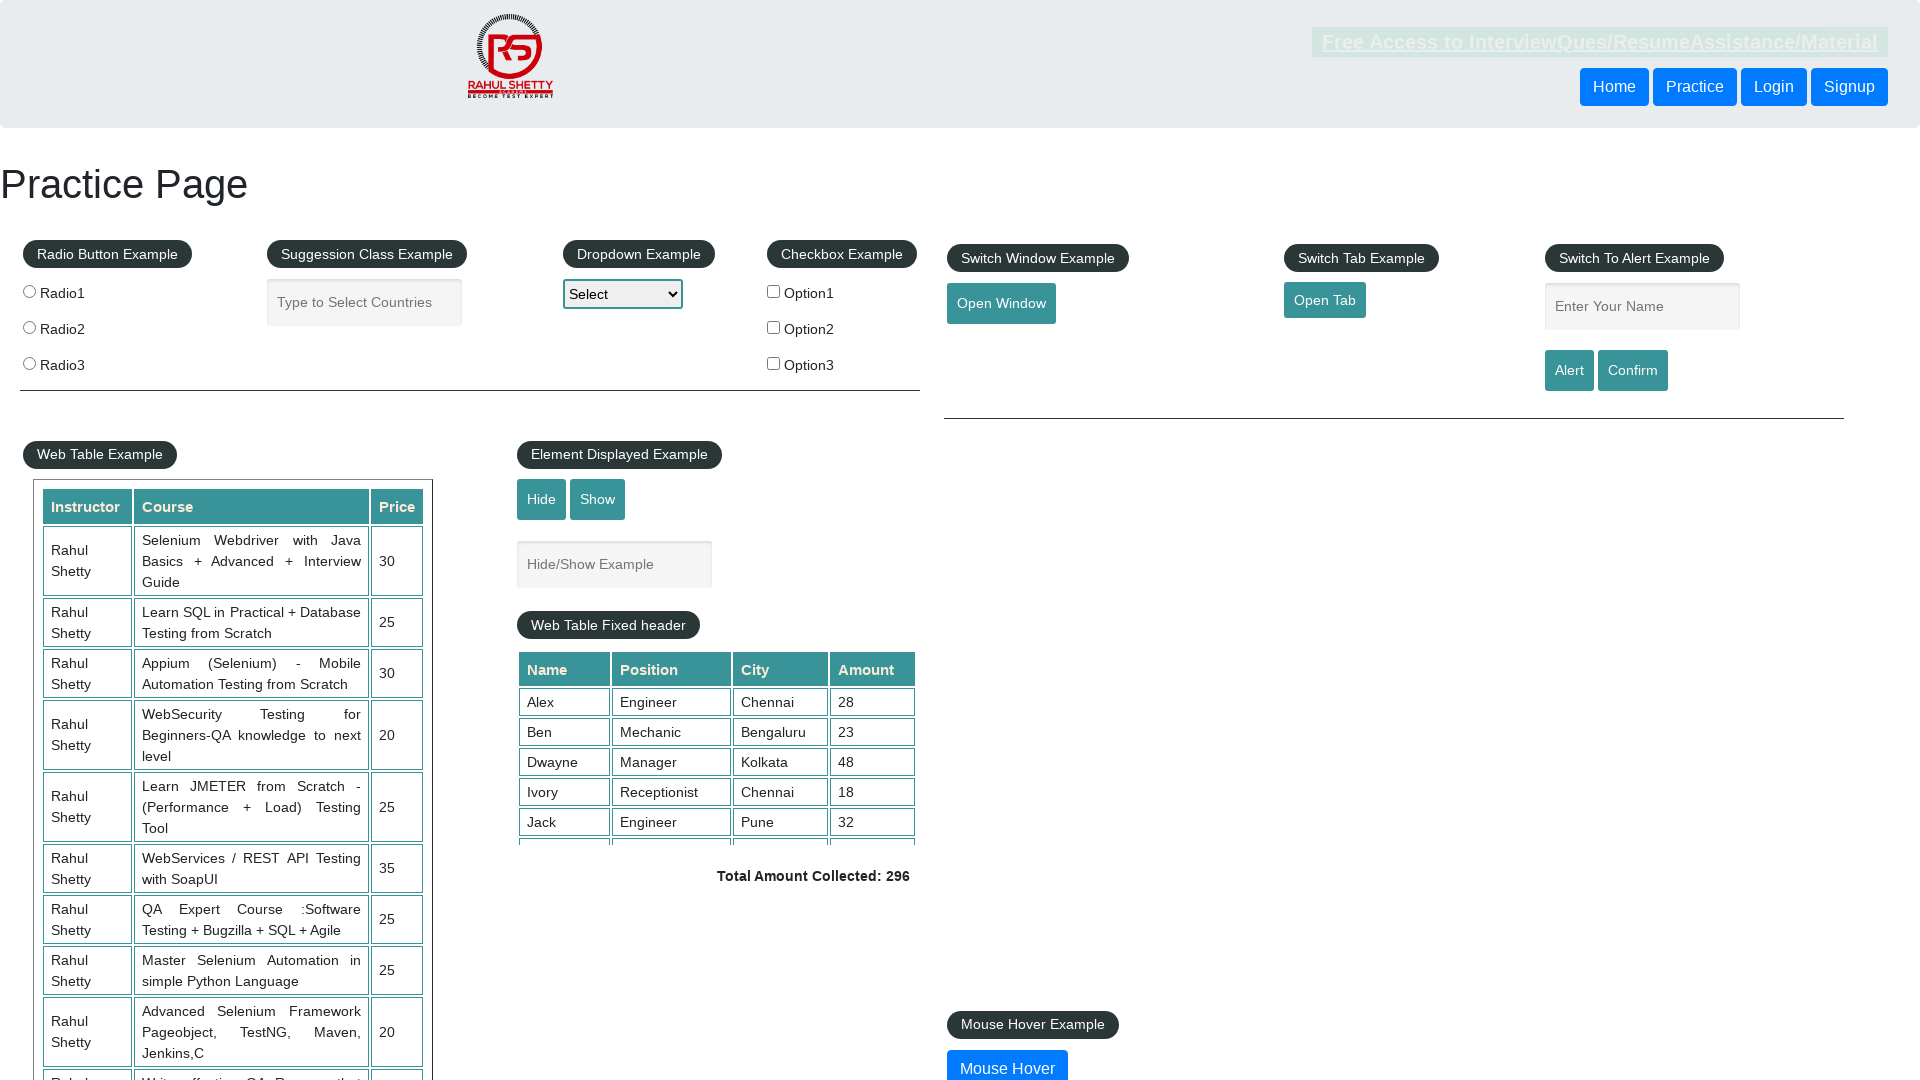

Located all table rows - found 11 rows
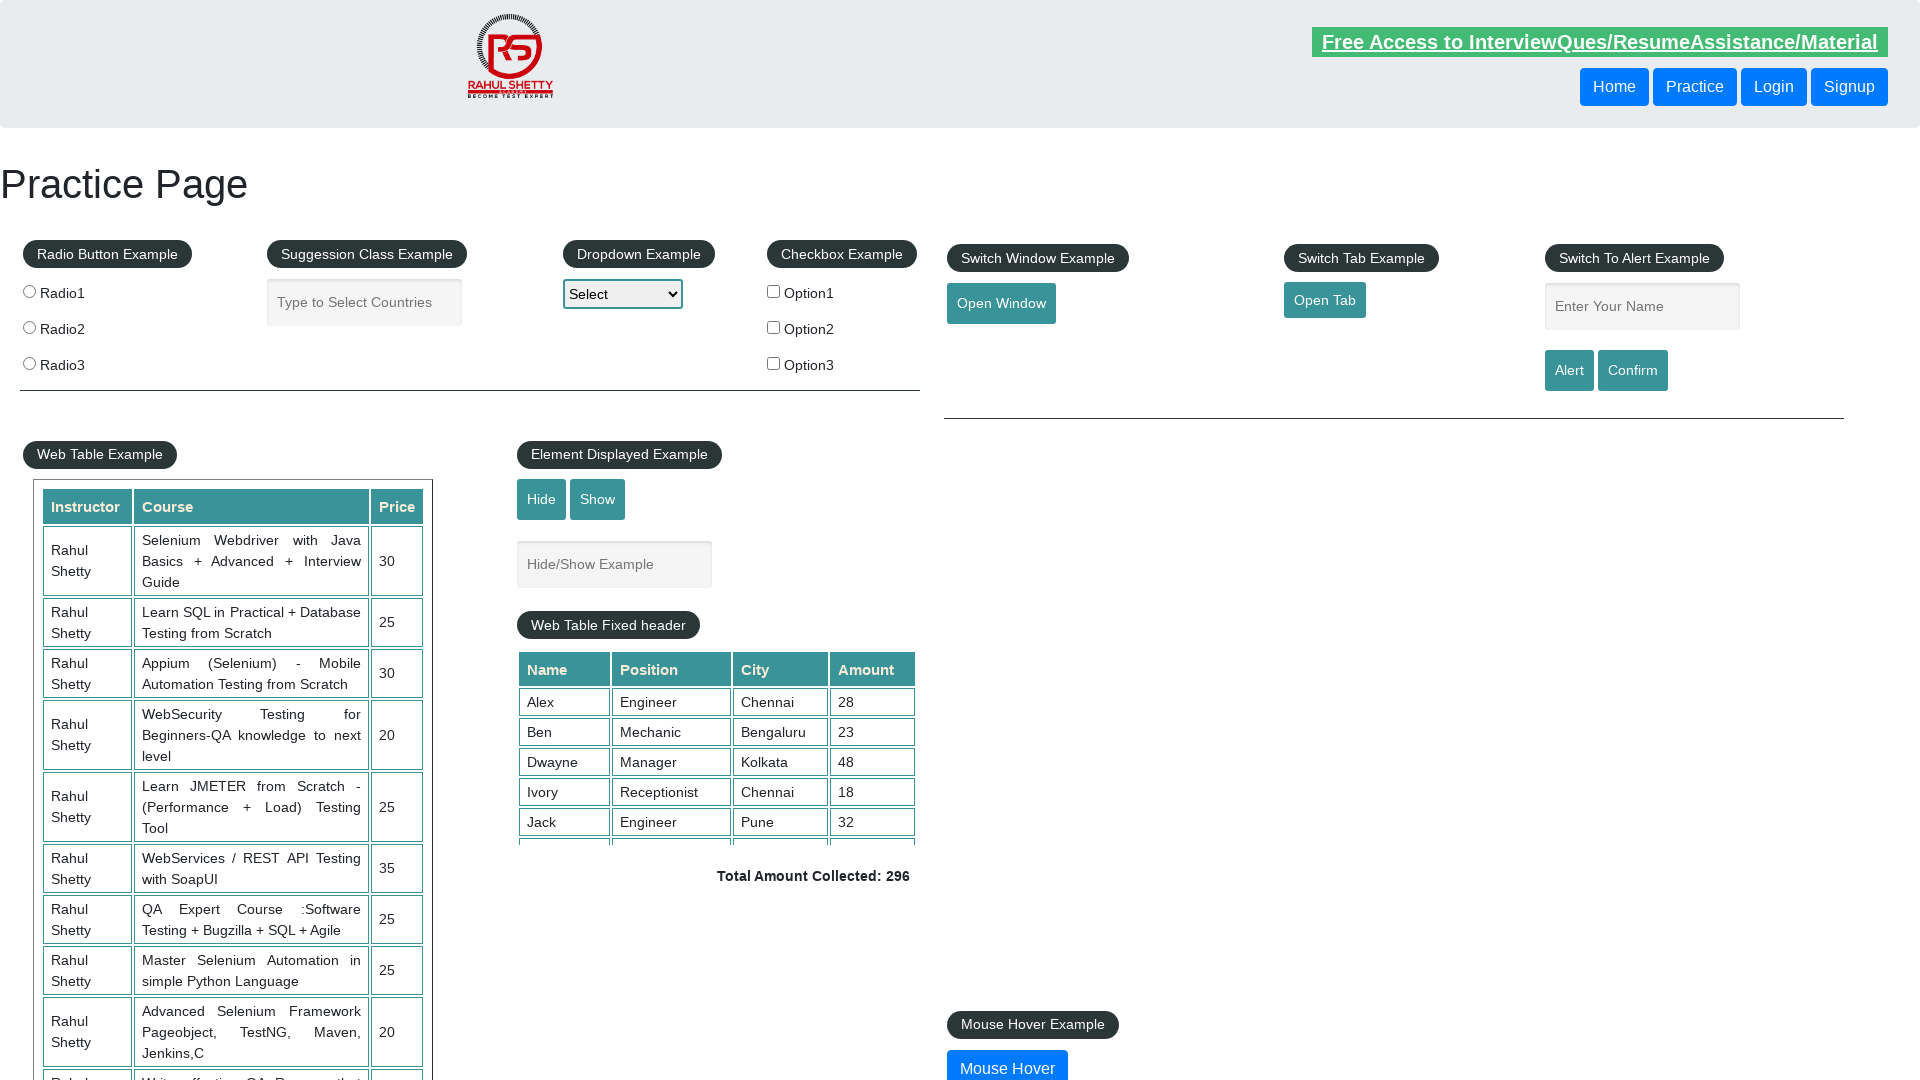

Located all table header columns - found 3 columns
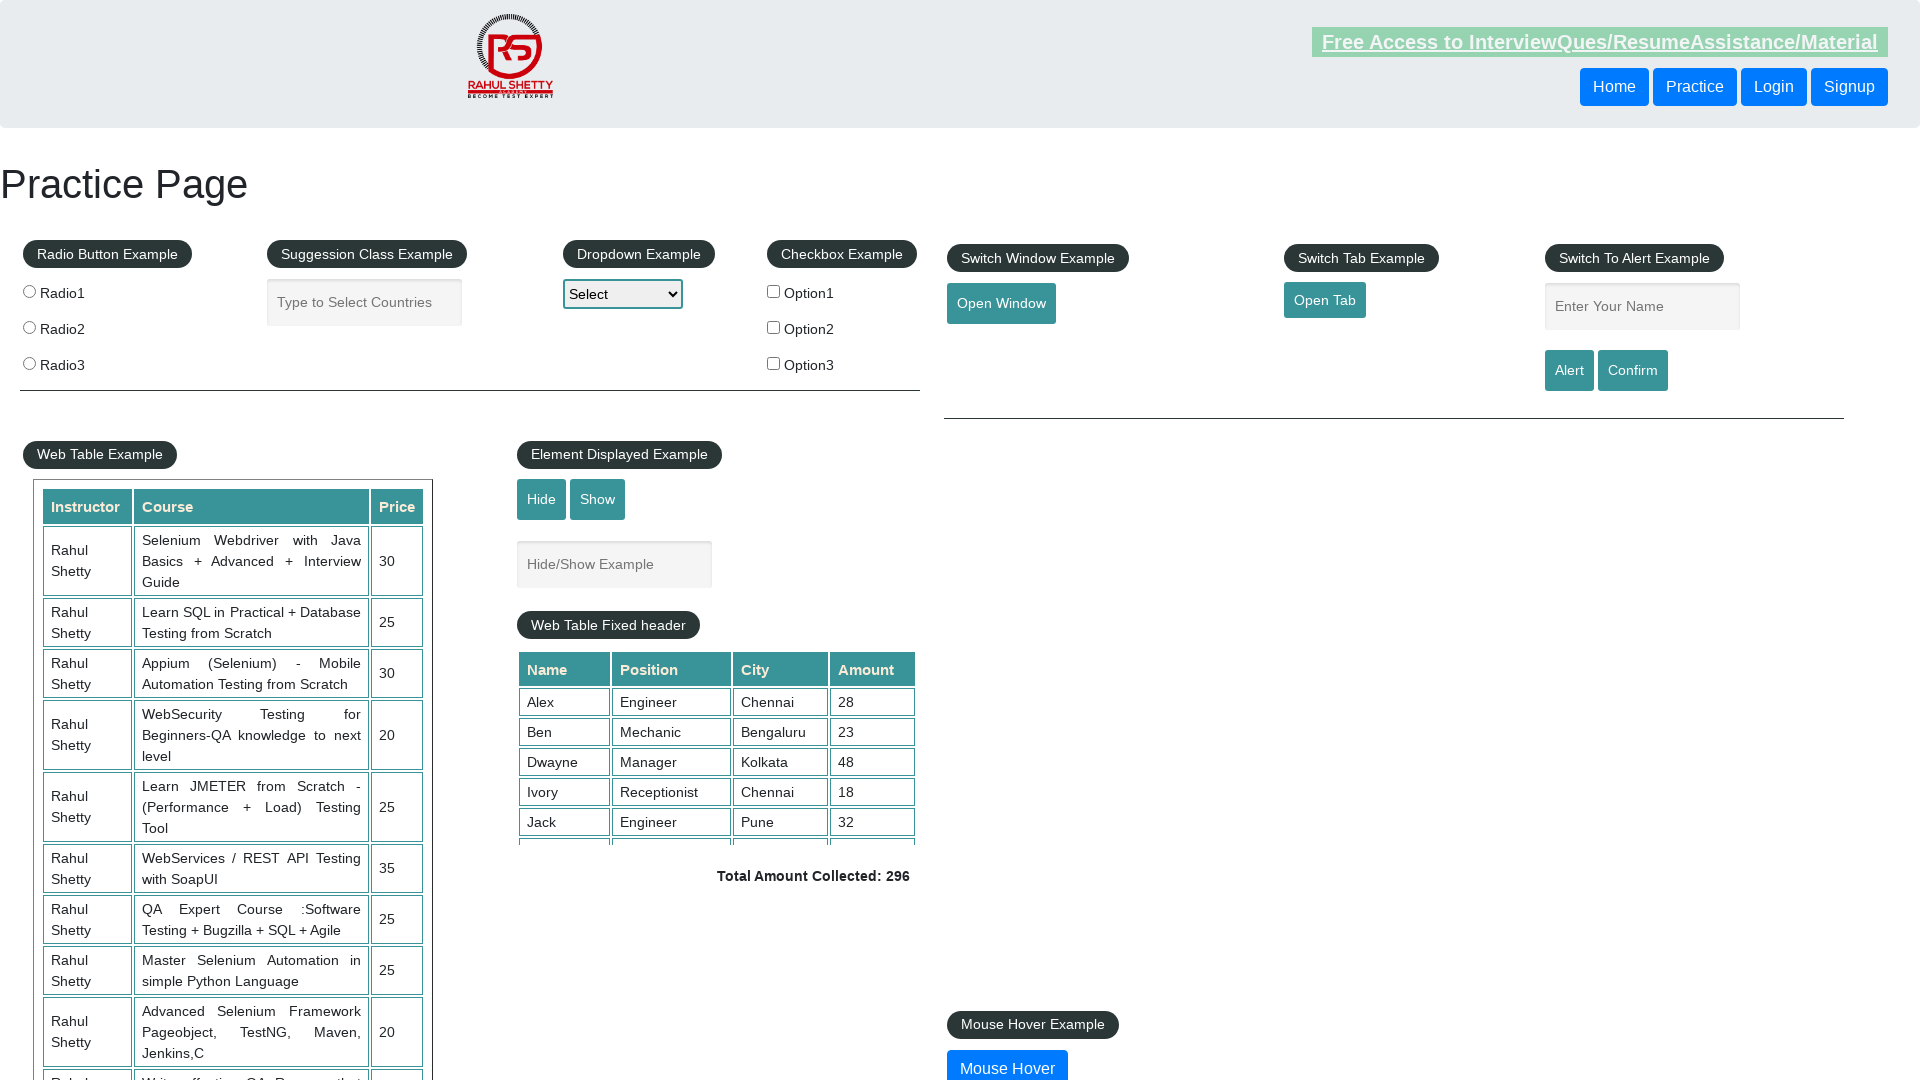

Located all price cells (3rd column) - found 10 cells
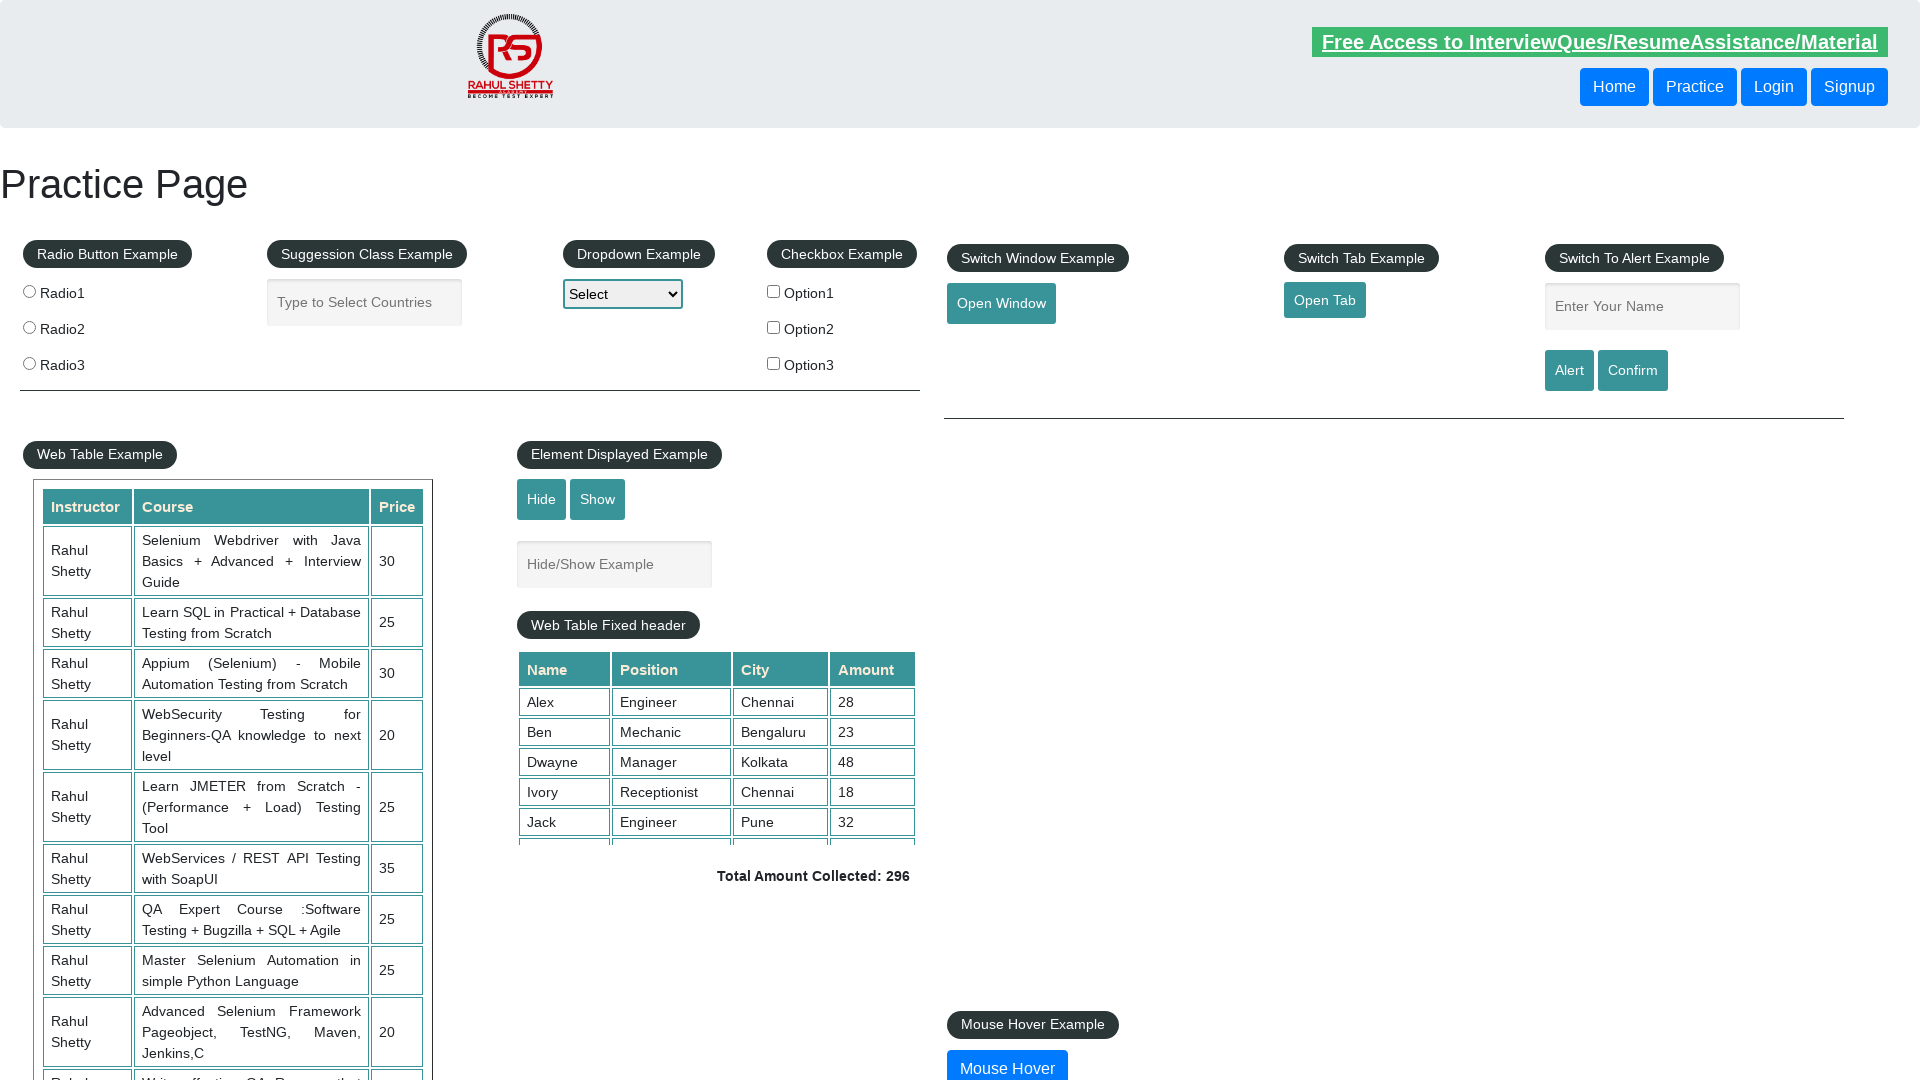

Retrieved text from price cell 1: '30'
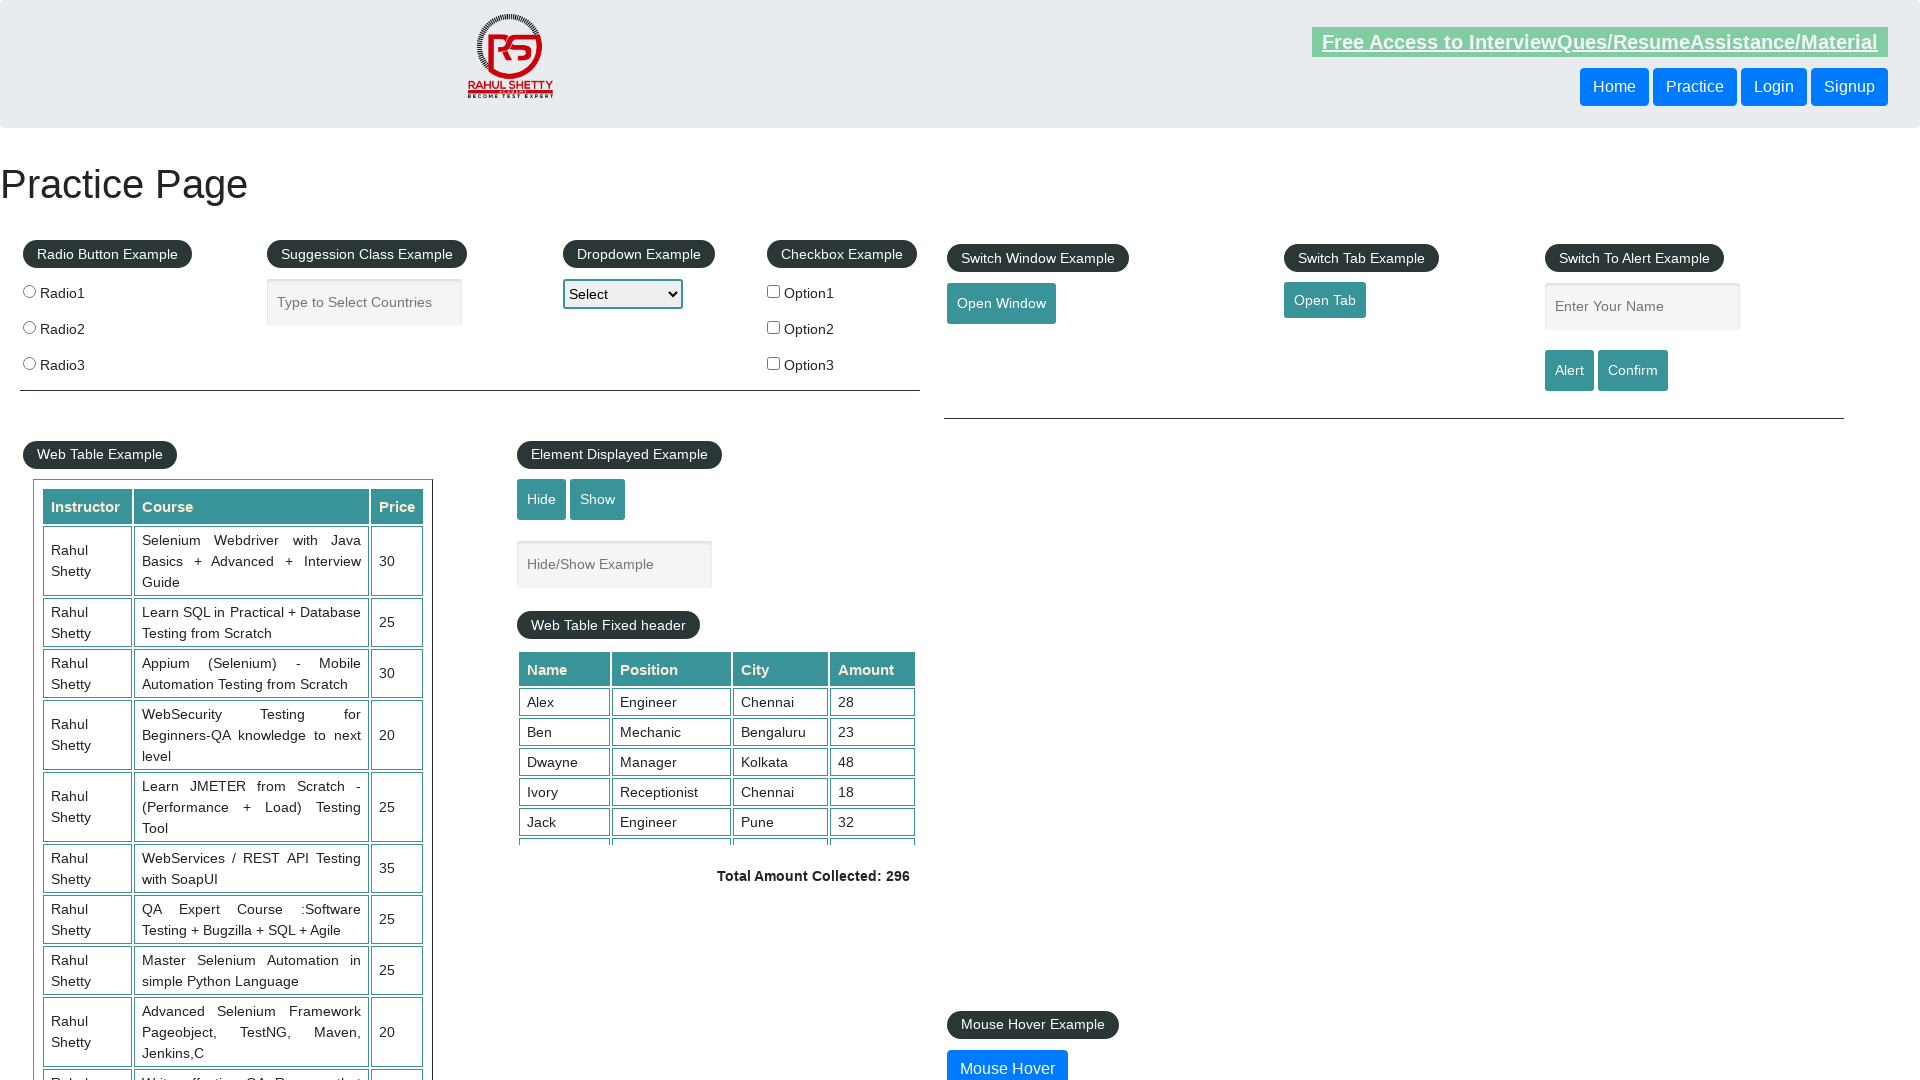

Retrieved text from price cell 2: '25'
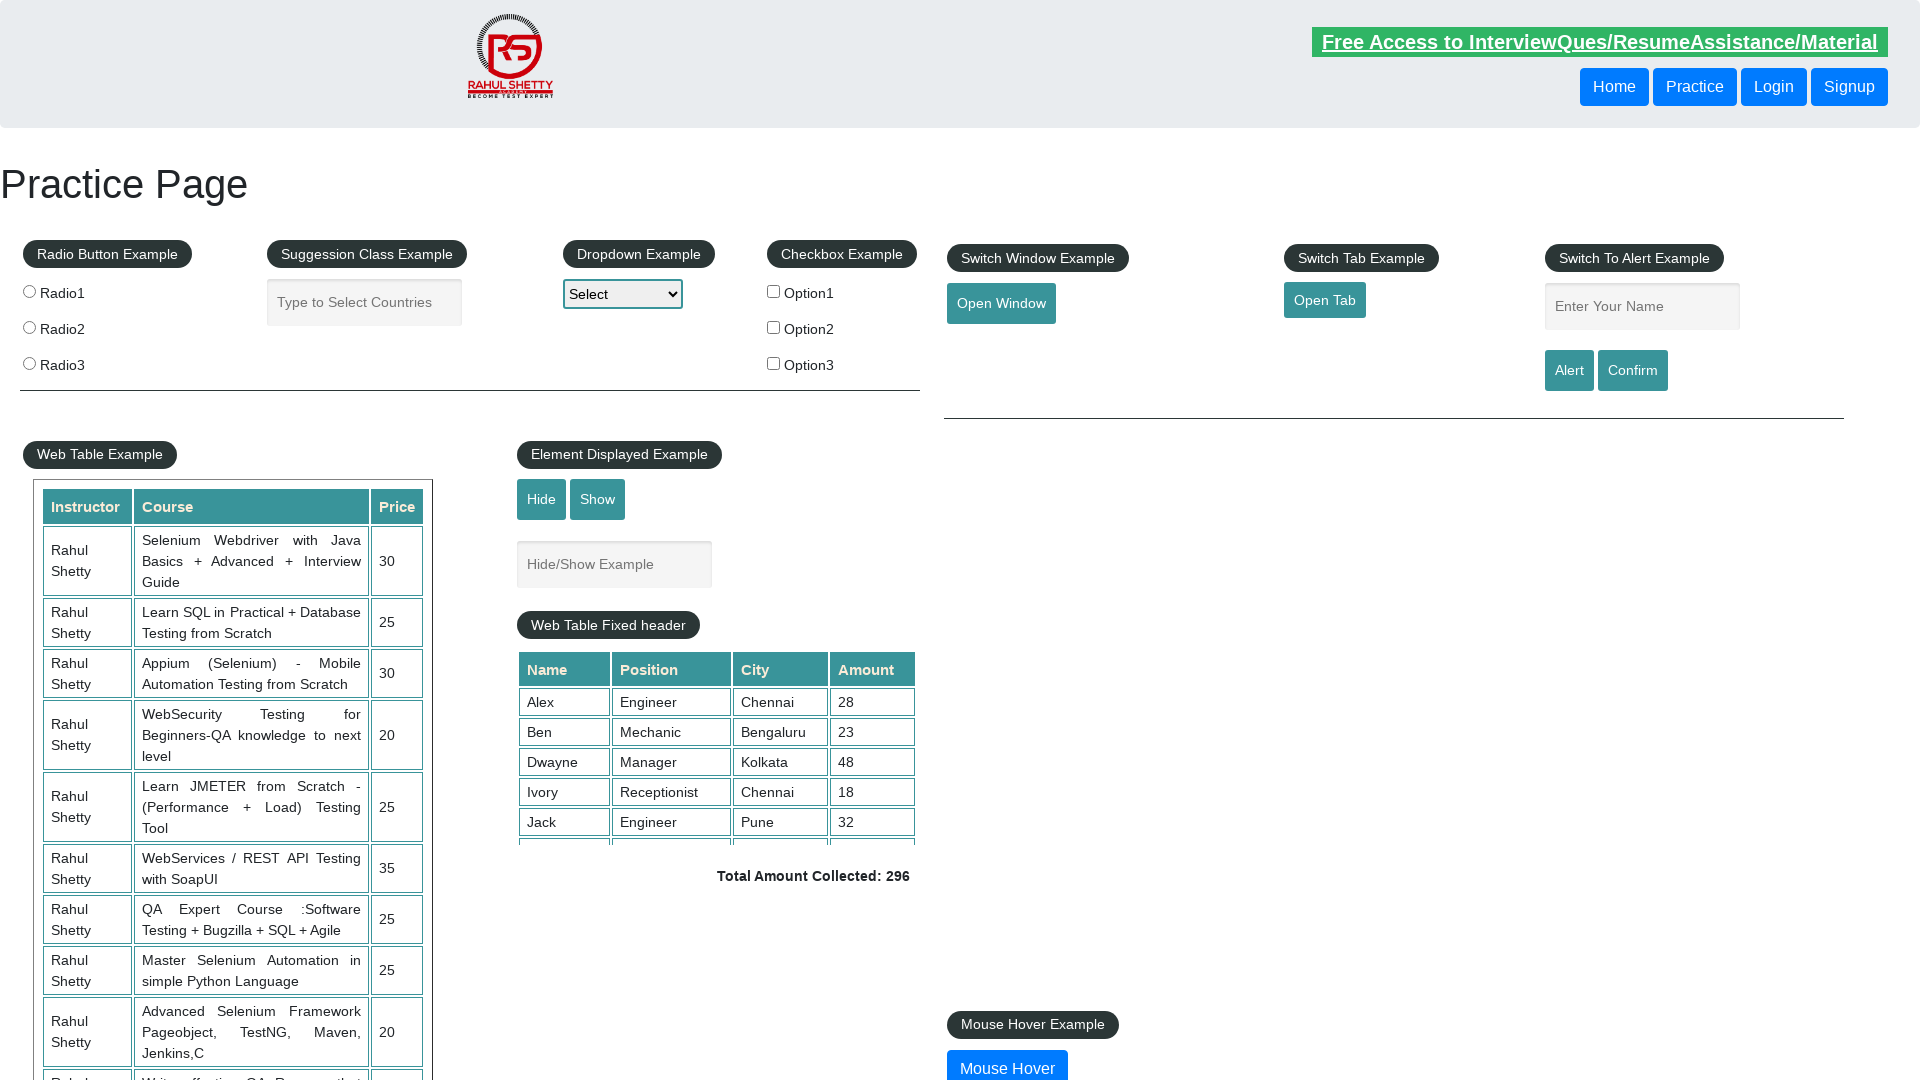

Retrieved text from price cell 3: '30'
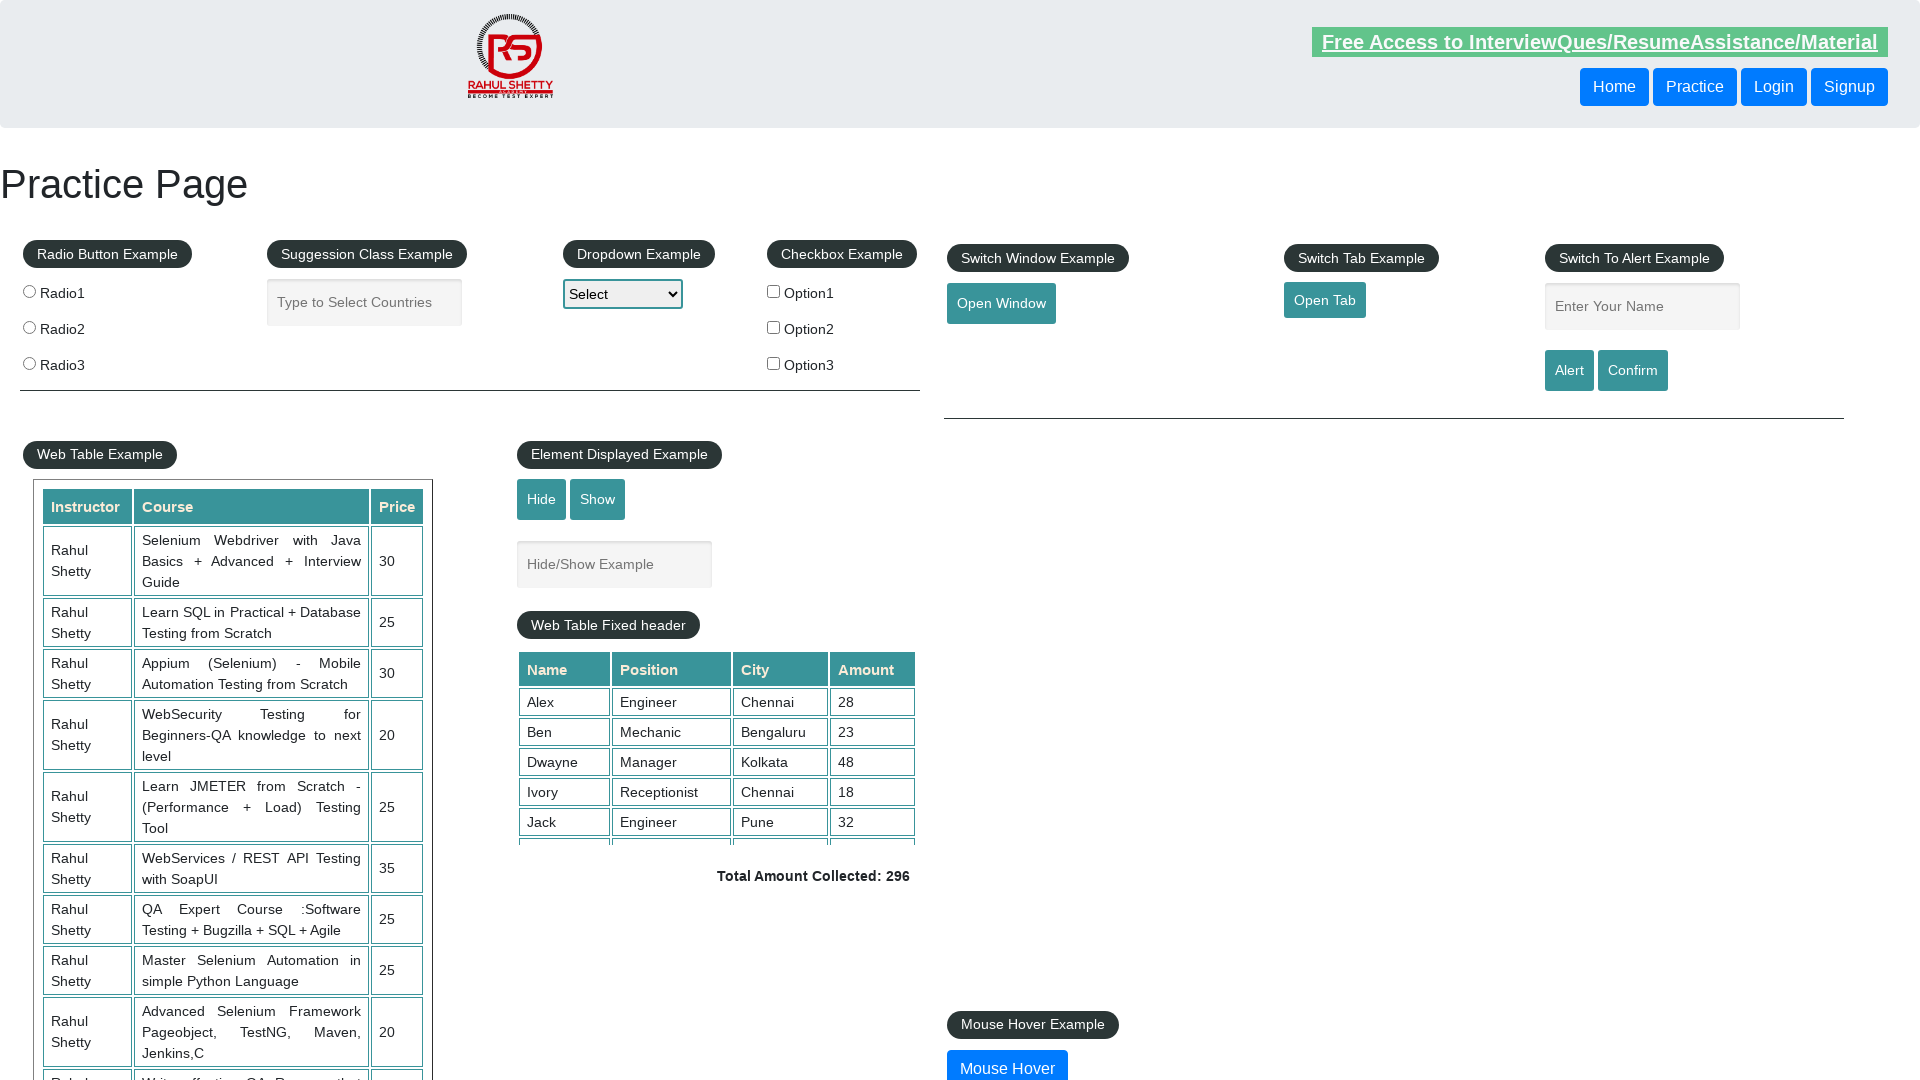

Retrieved text from price cell 4: '20'
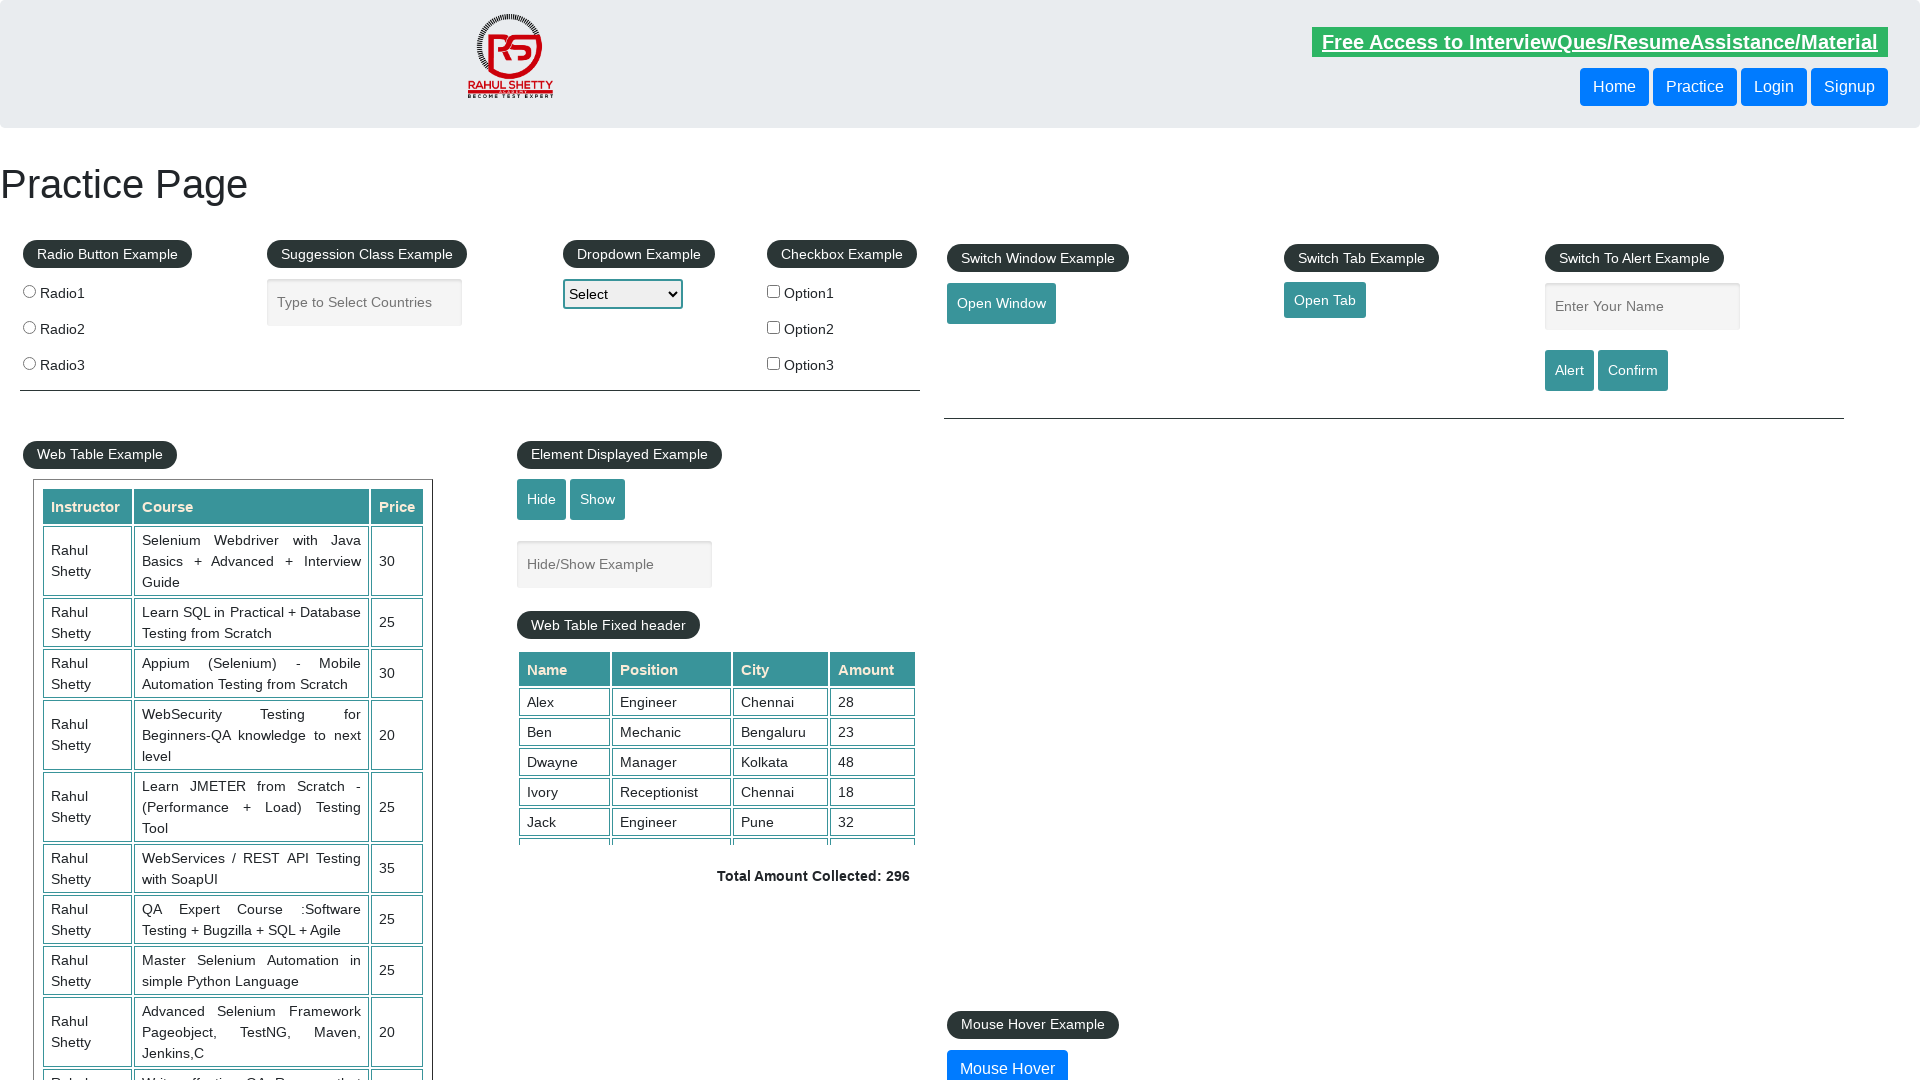

Retrieved text from price cell 5: '25'
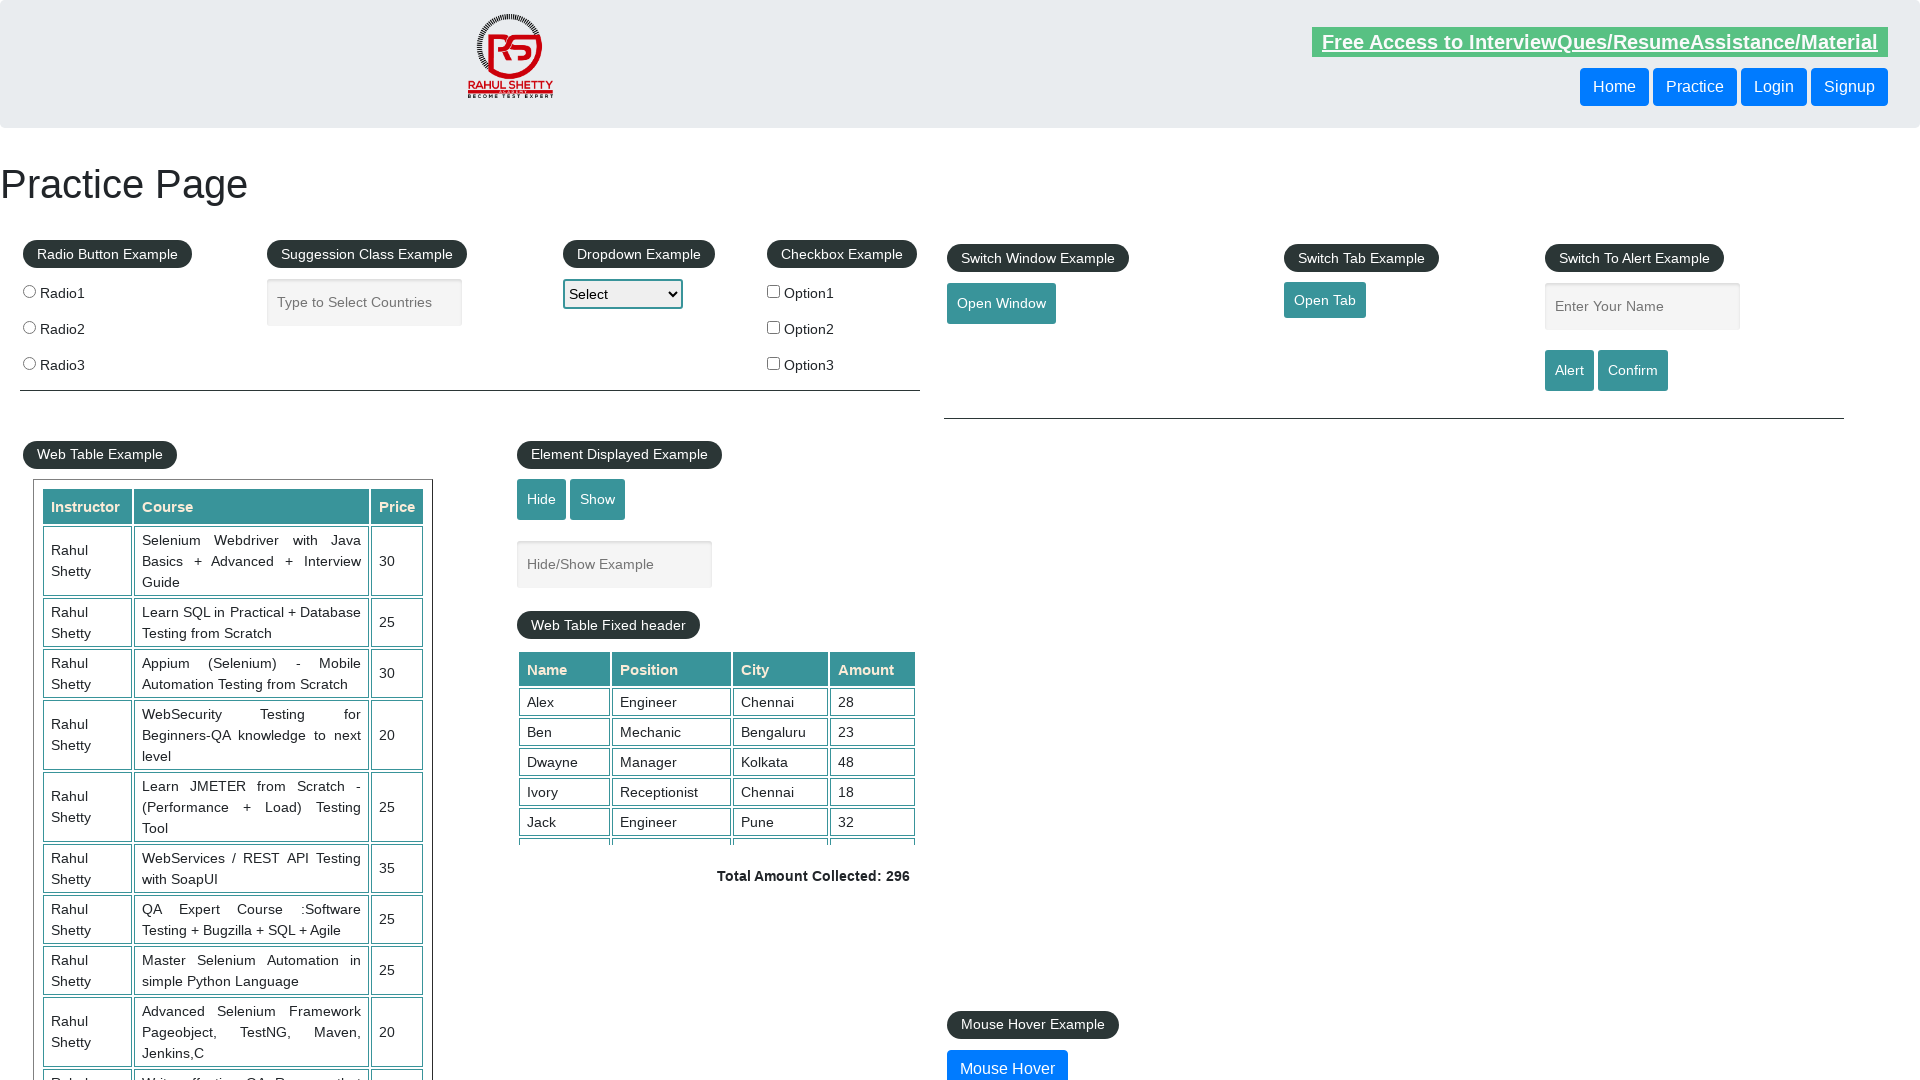

Retrieved text from price cell 6: '35'
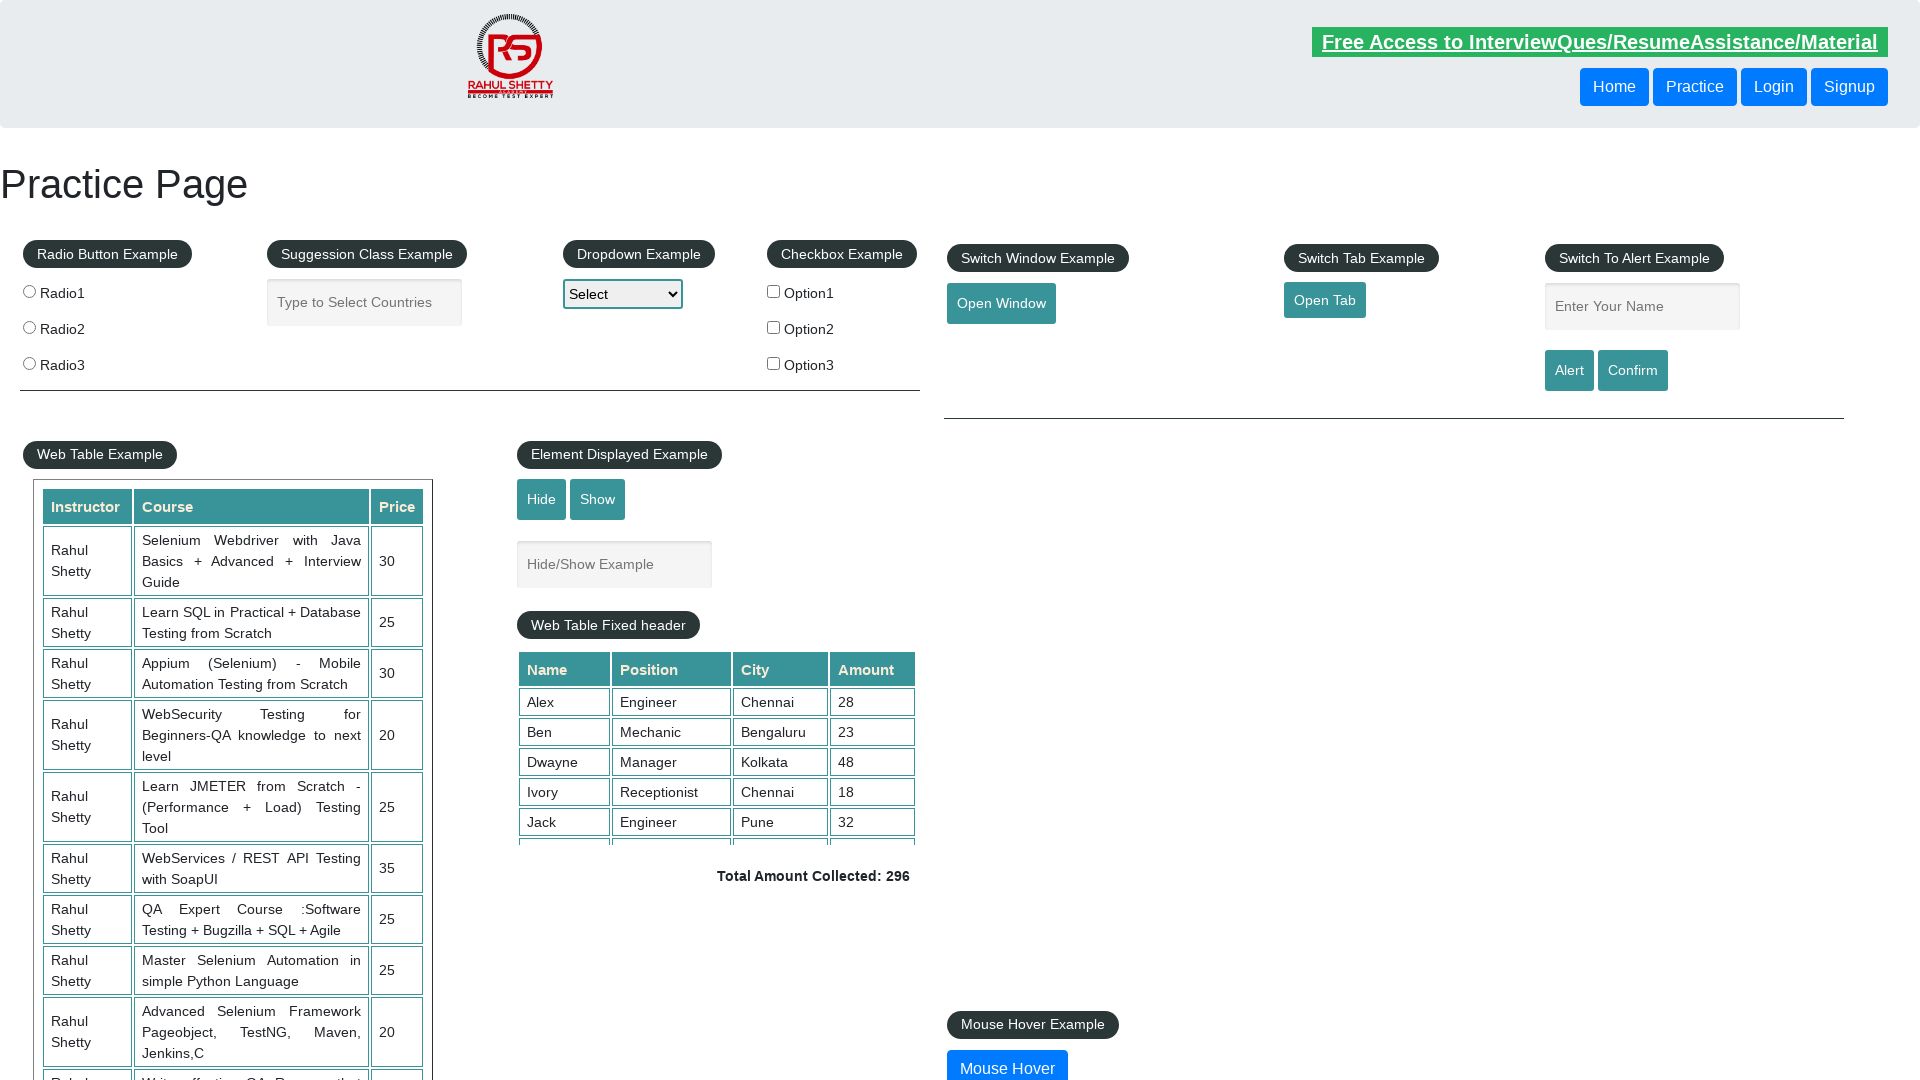

Retrieved text from price cell 7: '25'
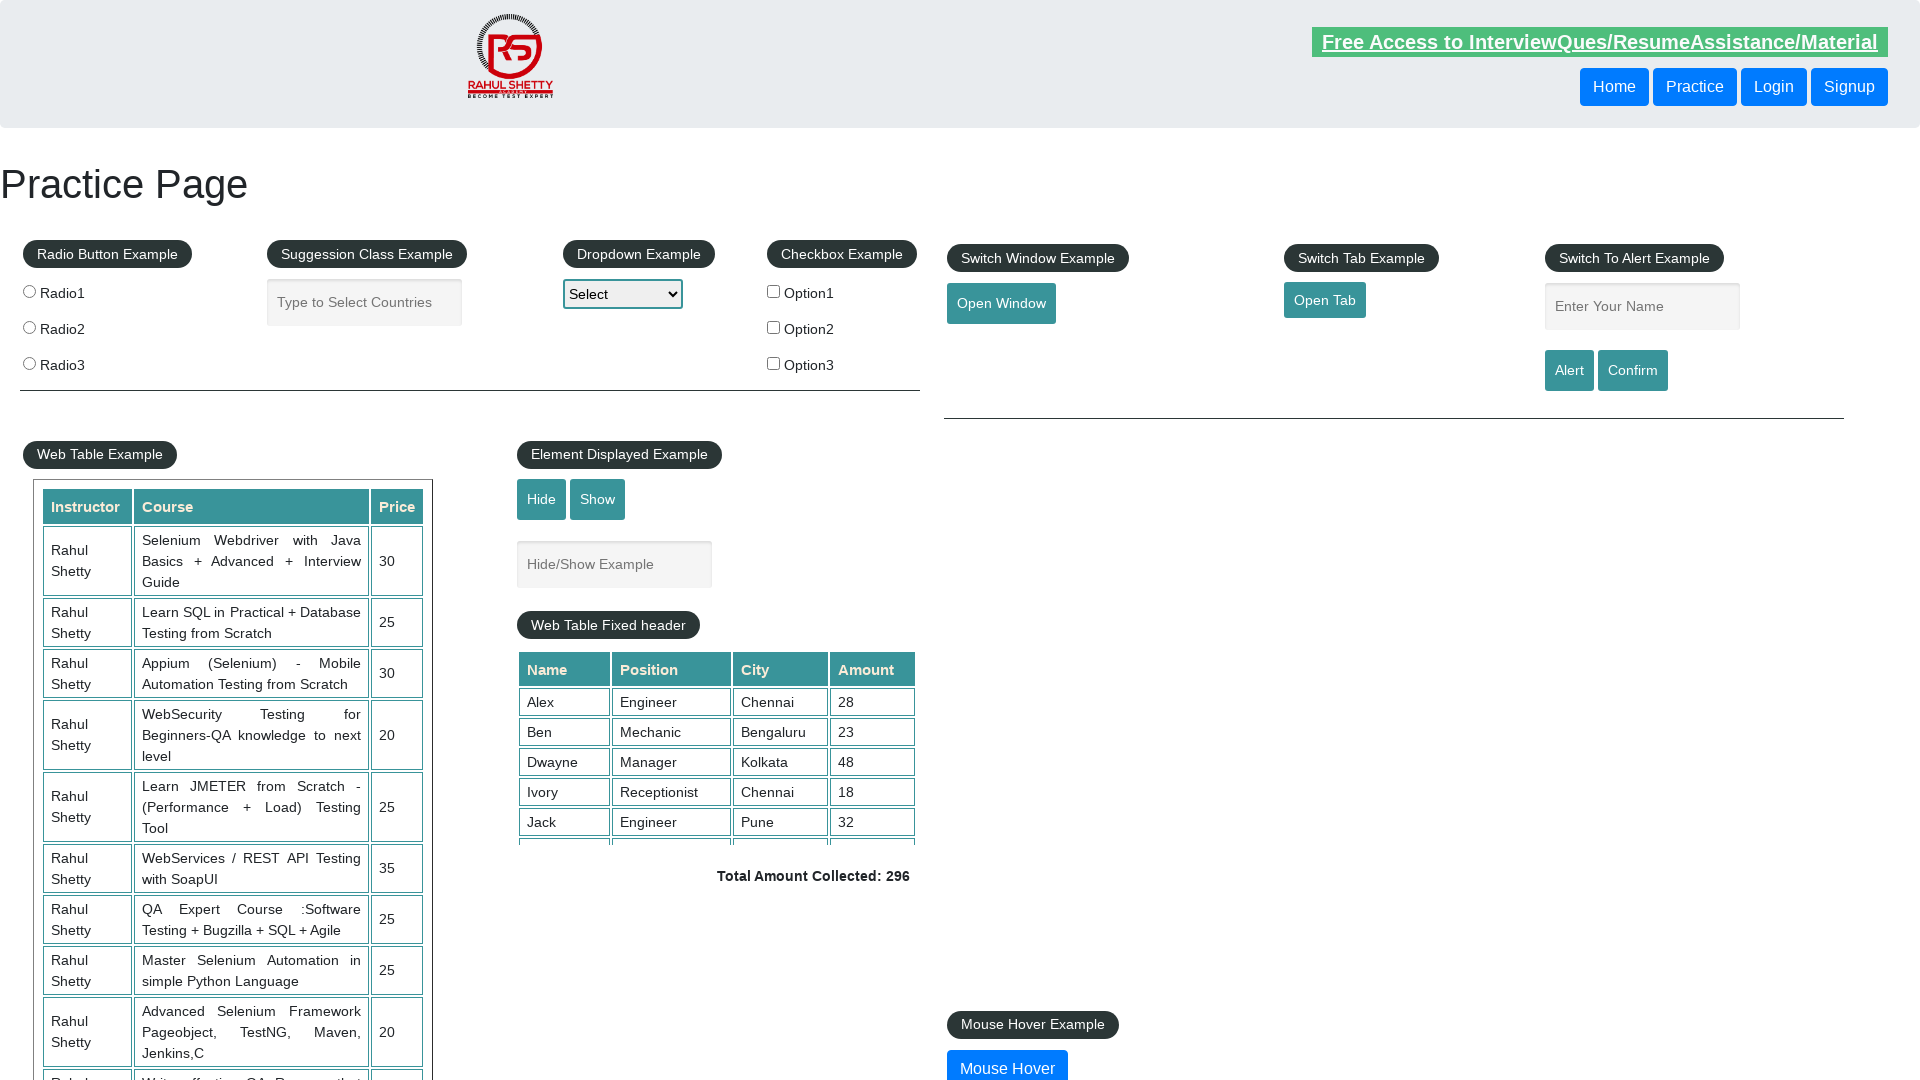

Retrieved text from price cell 8: '25'
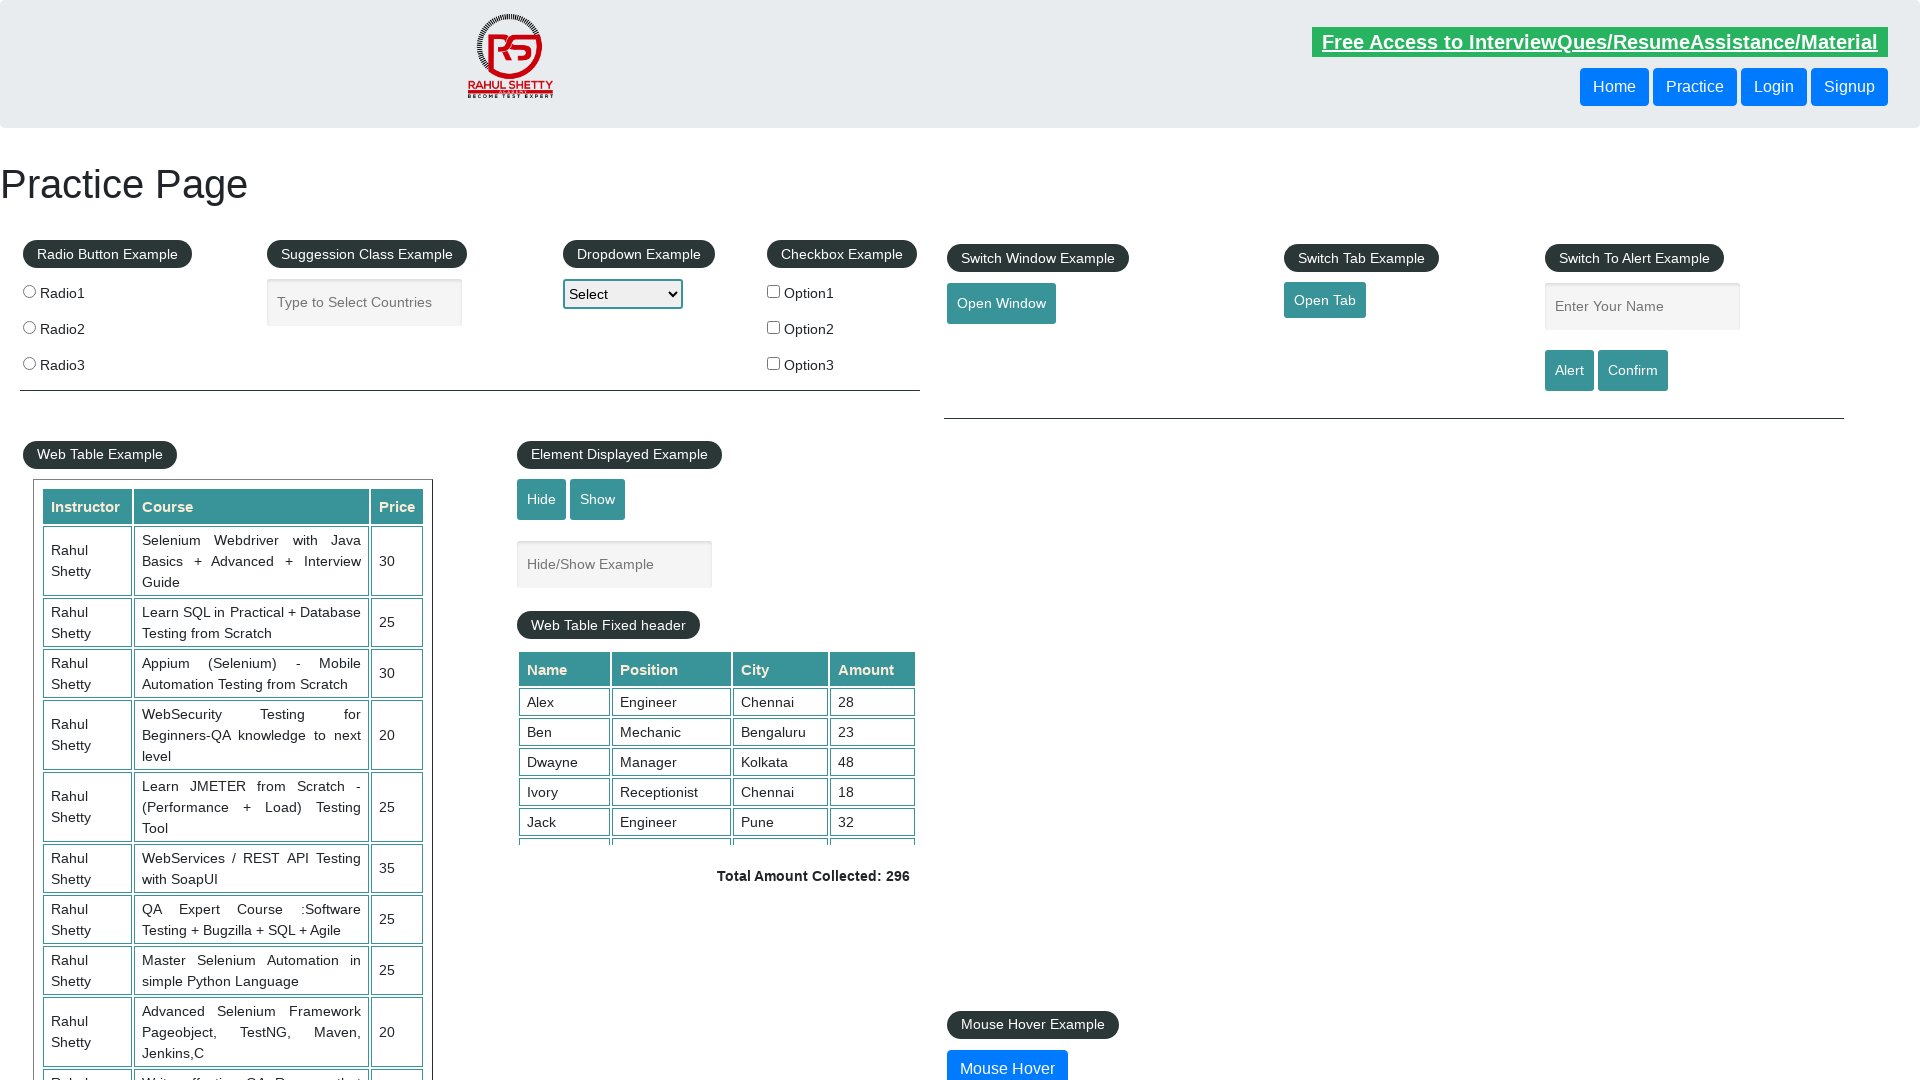

Retrieved text from price cell 9: '20'
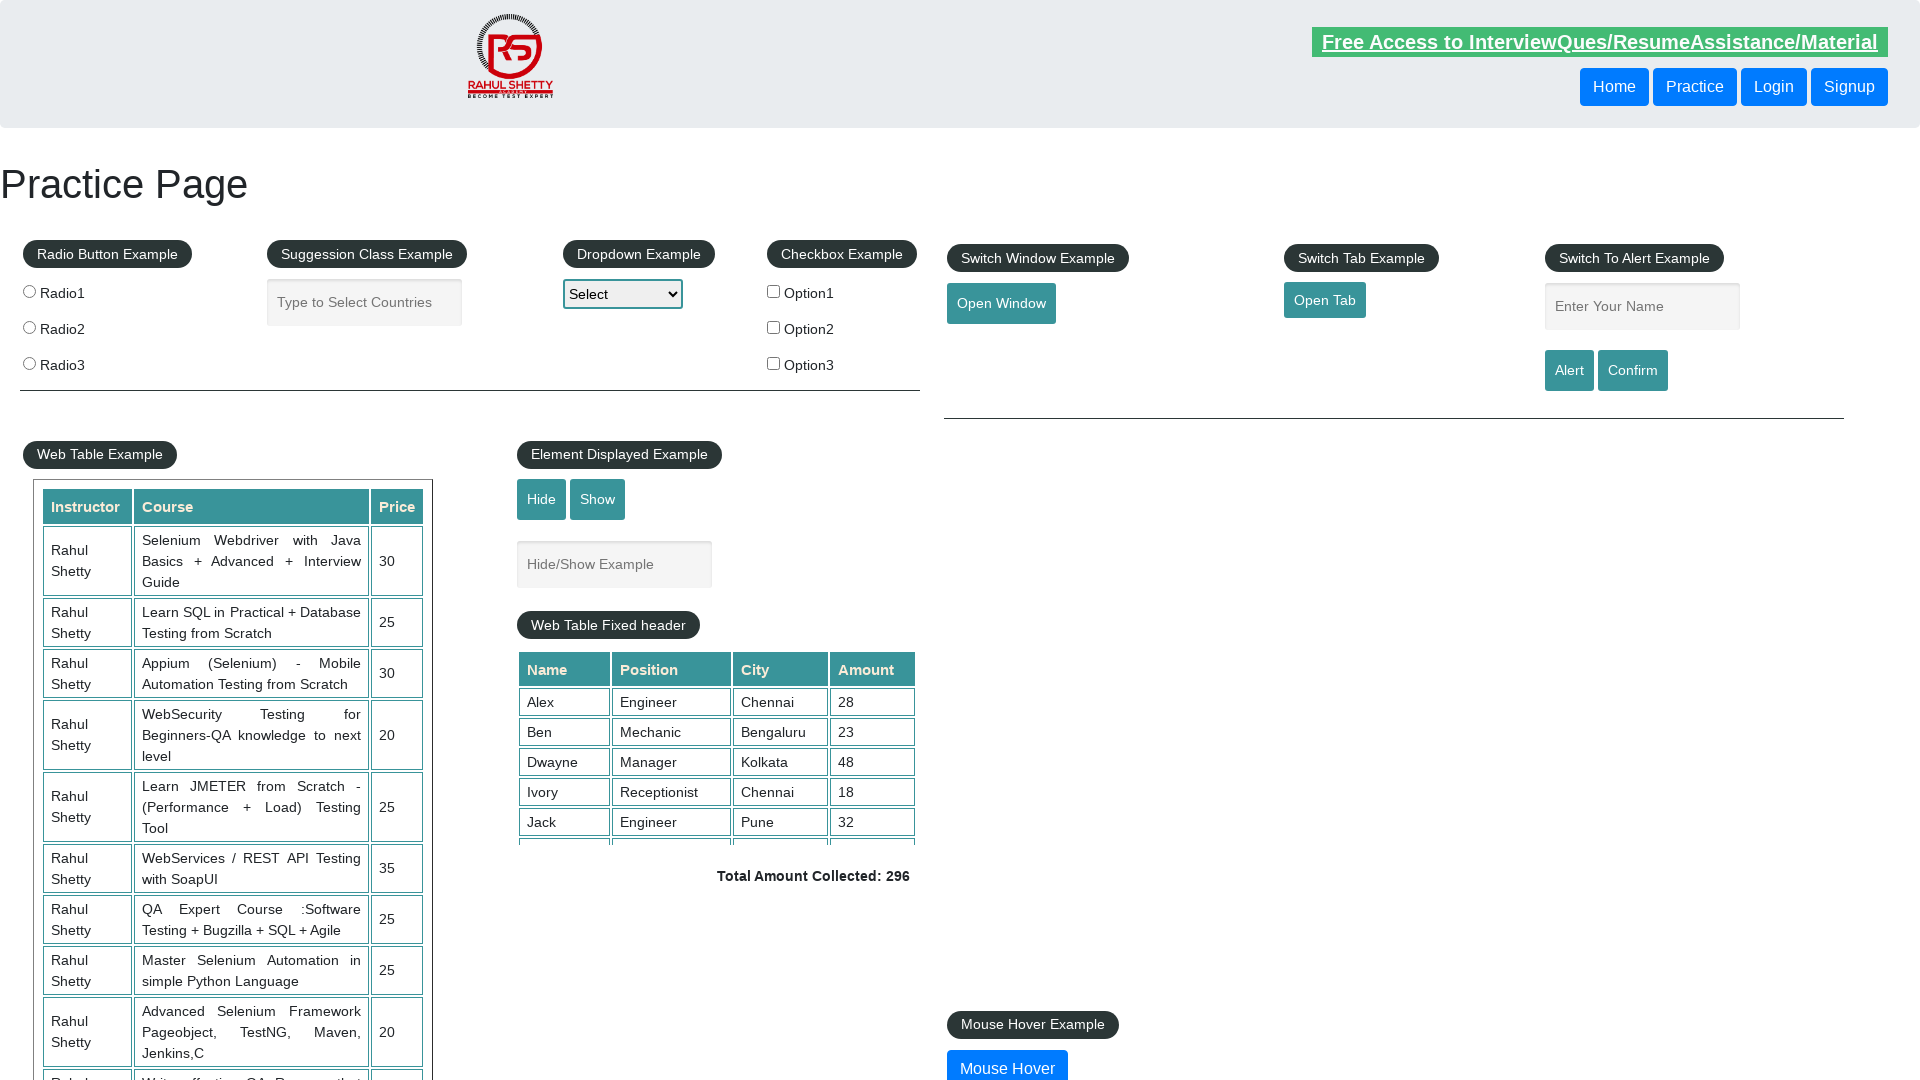

Retrieved text from price cell 10: '0'
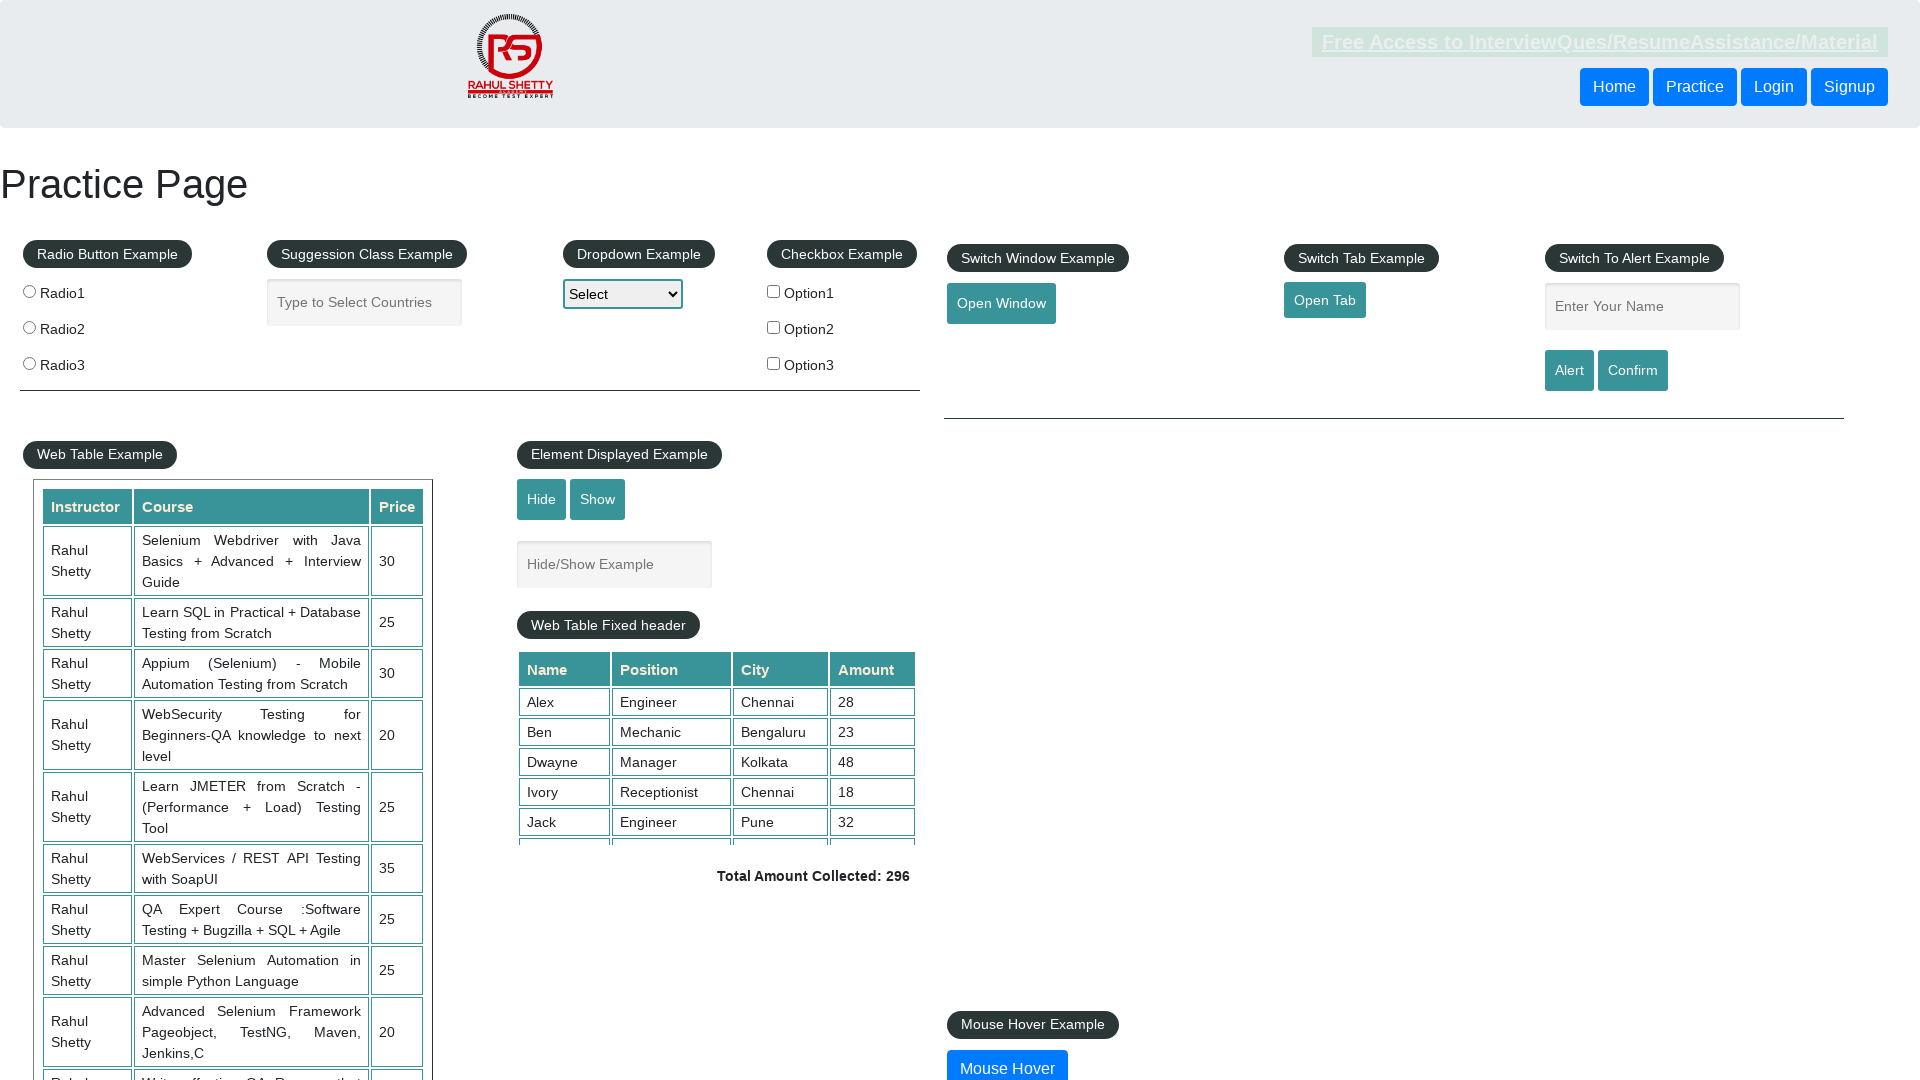

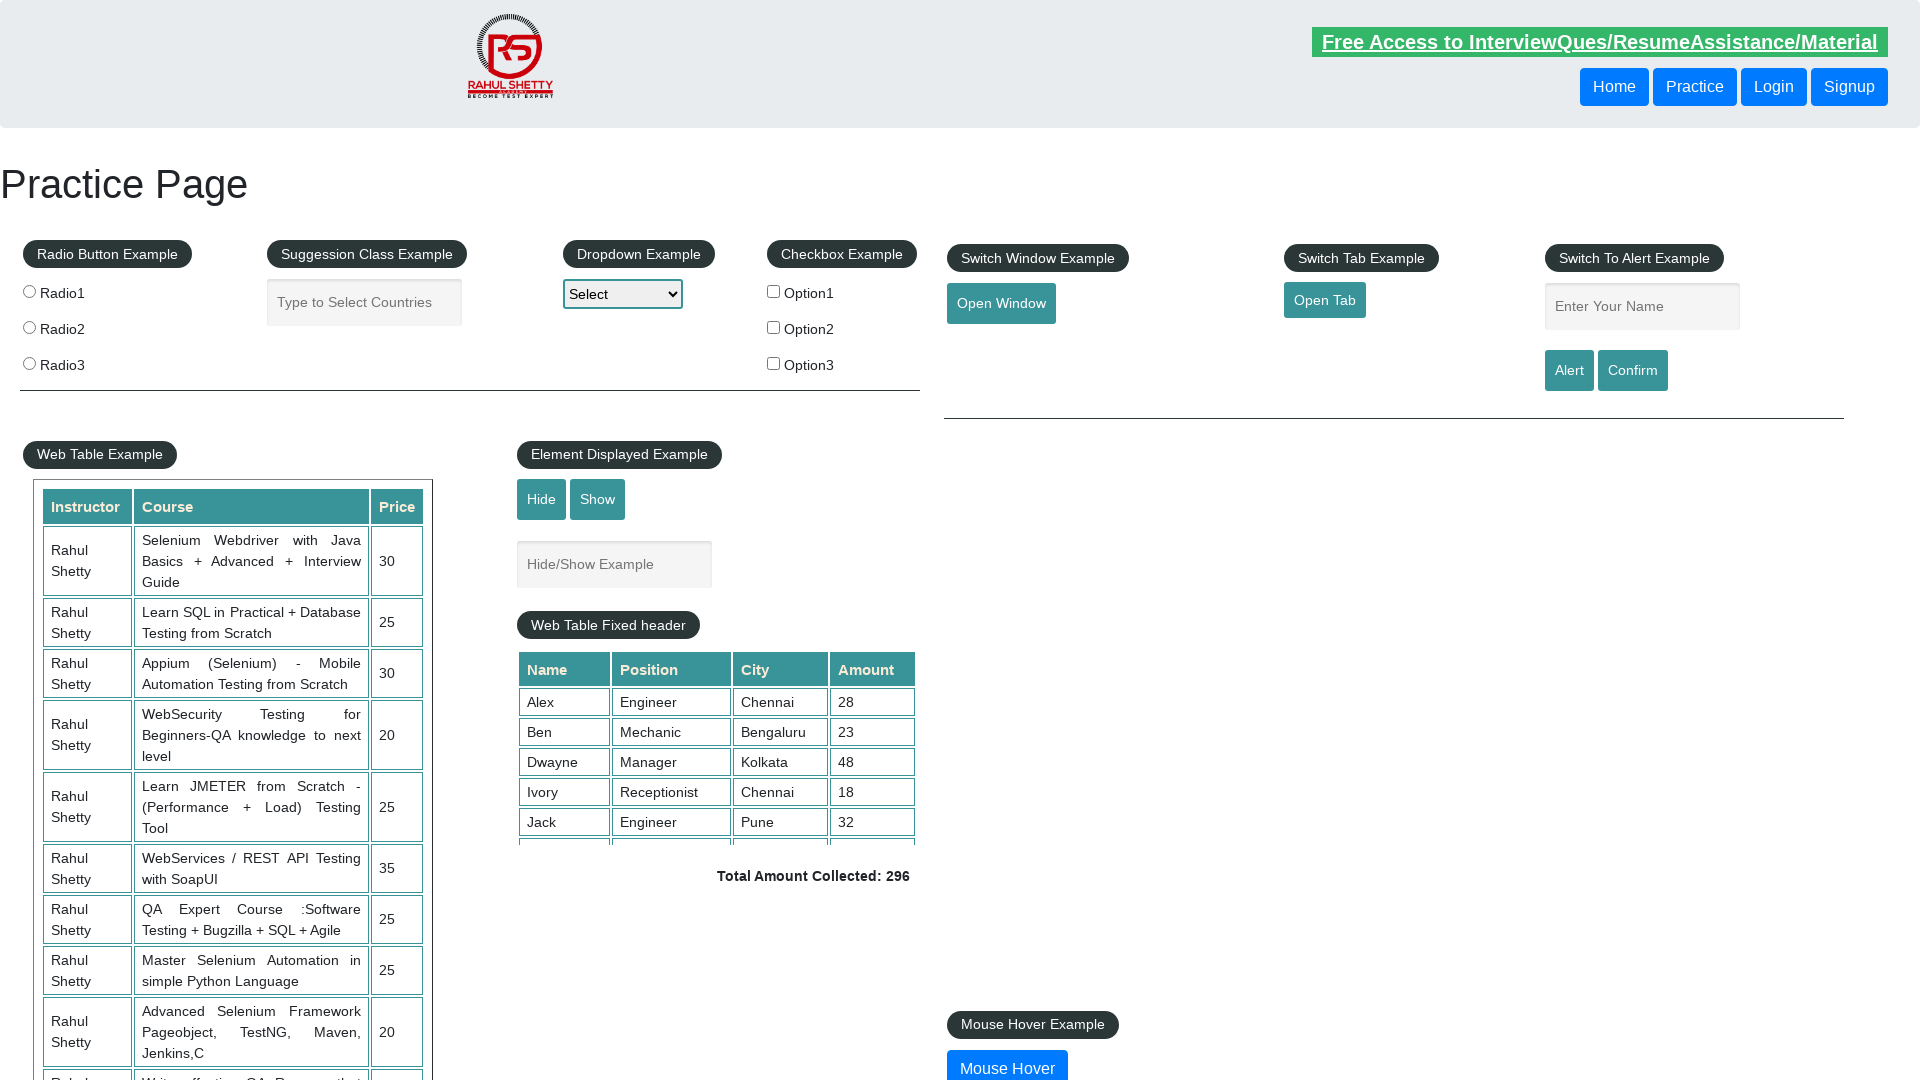